Tests multiple dropdown selections on a form by selecting various options from 10 different dropdown menus

Starting URL: https://grotechminds.com/dropdown/

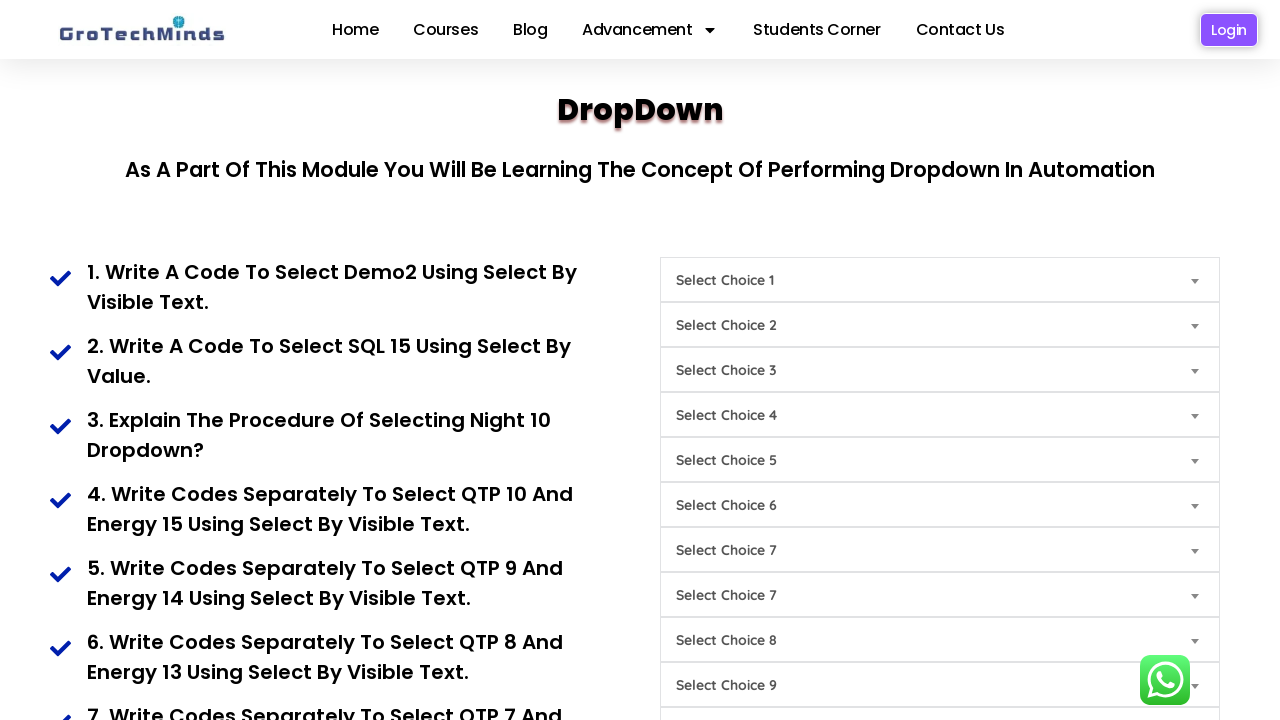

Selected 'Demo2' from first dropdown (#Choice1) on #Choice1
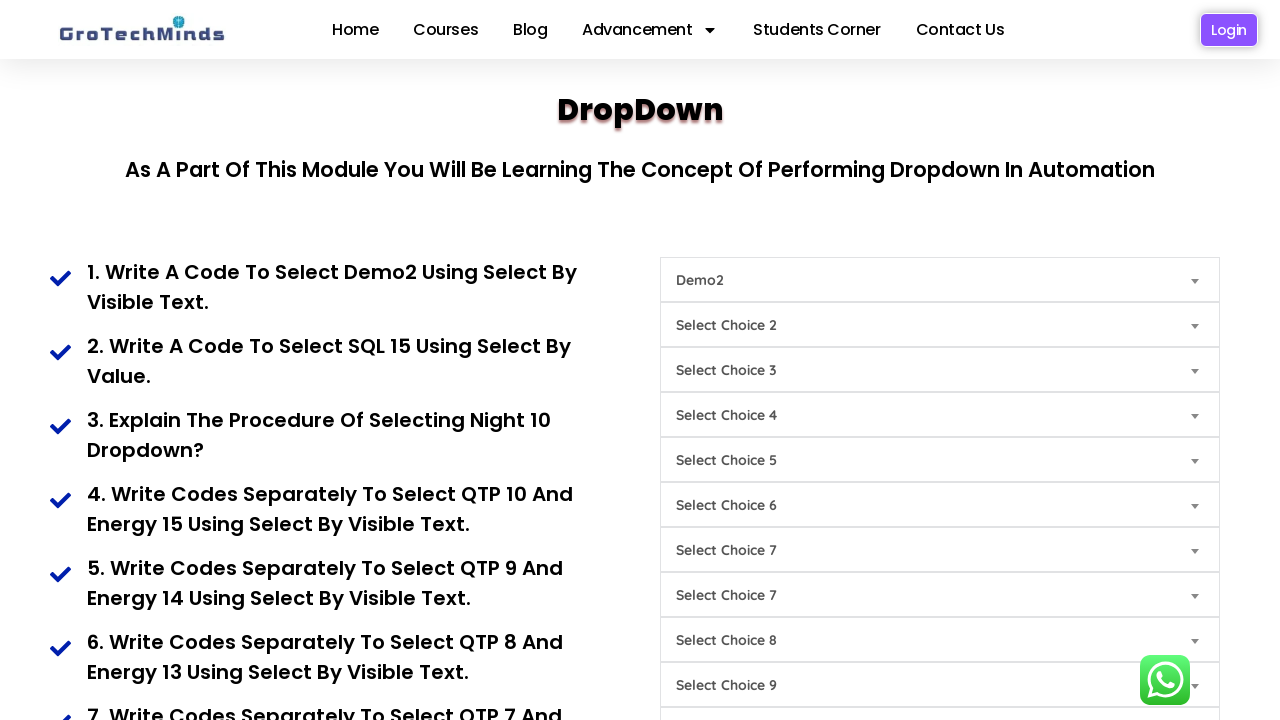

Selected 'practice2' from second dropdown (#Choice2) by value on #Choice2
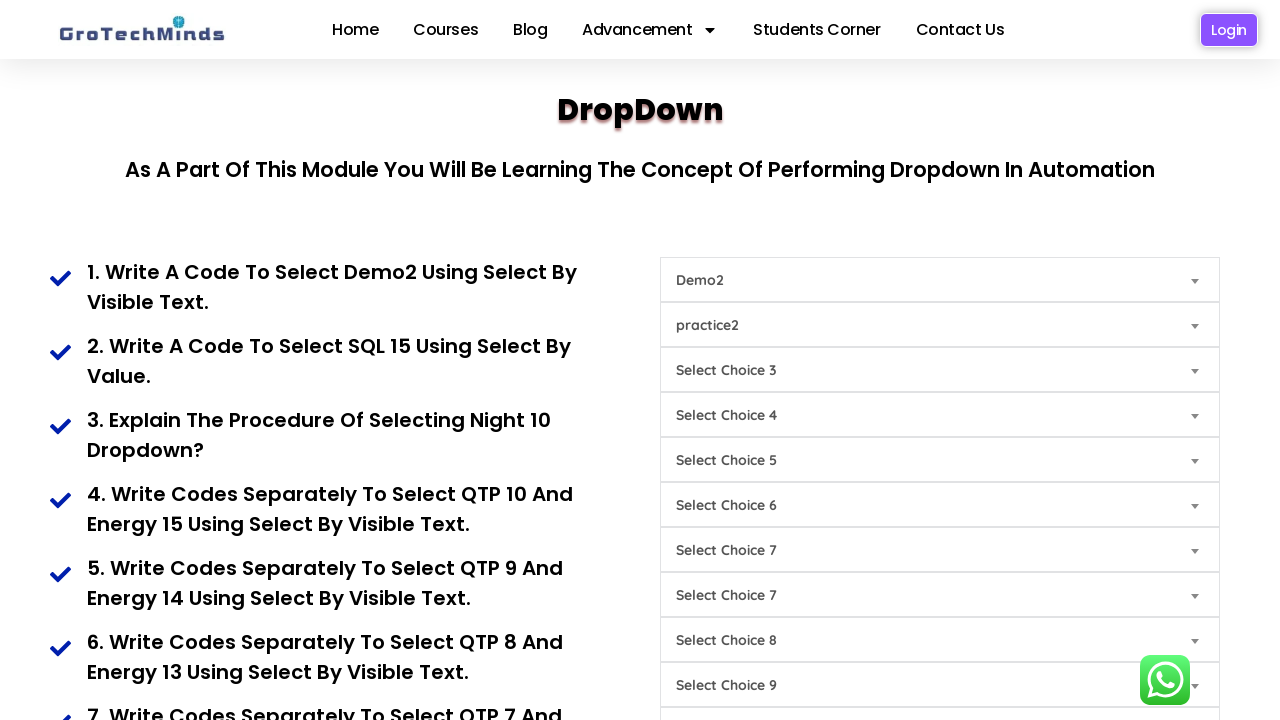

Selected option at index 4 from third dropdown (#Choice3) on #Choice3
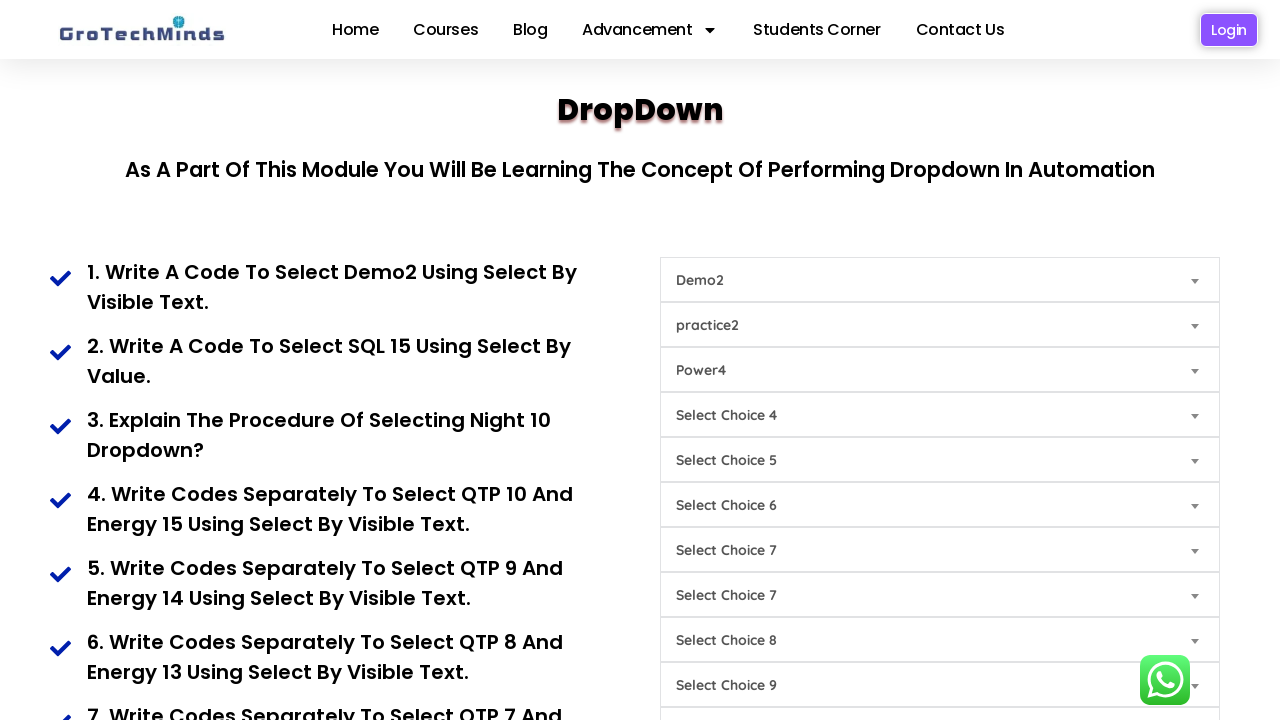

Selected 'Energy7' from fourth dropdown (#Choice4) on #Choice4
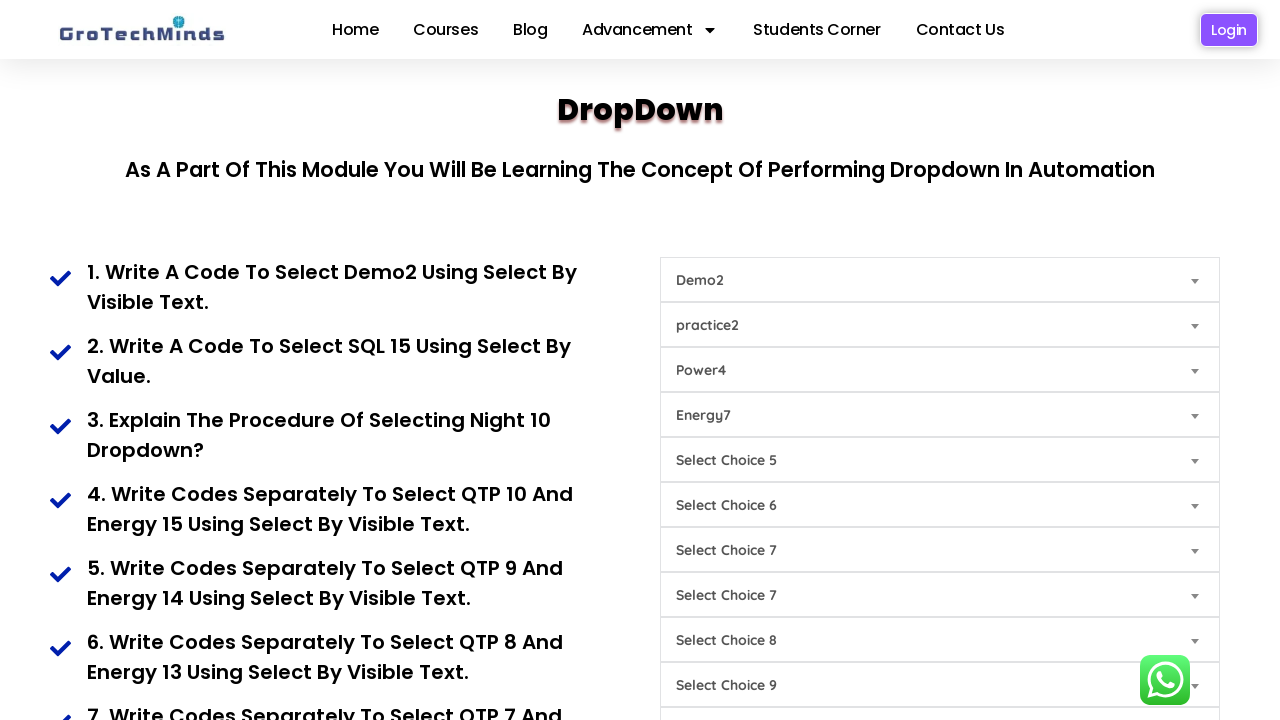

Selected 'Day3' from fifth dropdown (#Choice5) on #Choice5
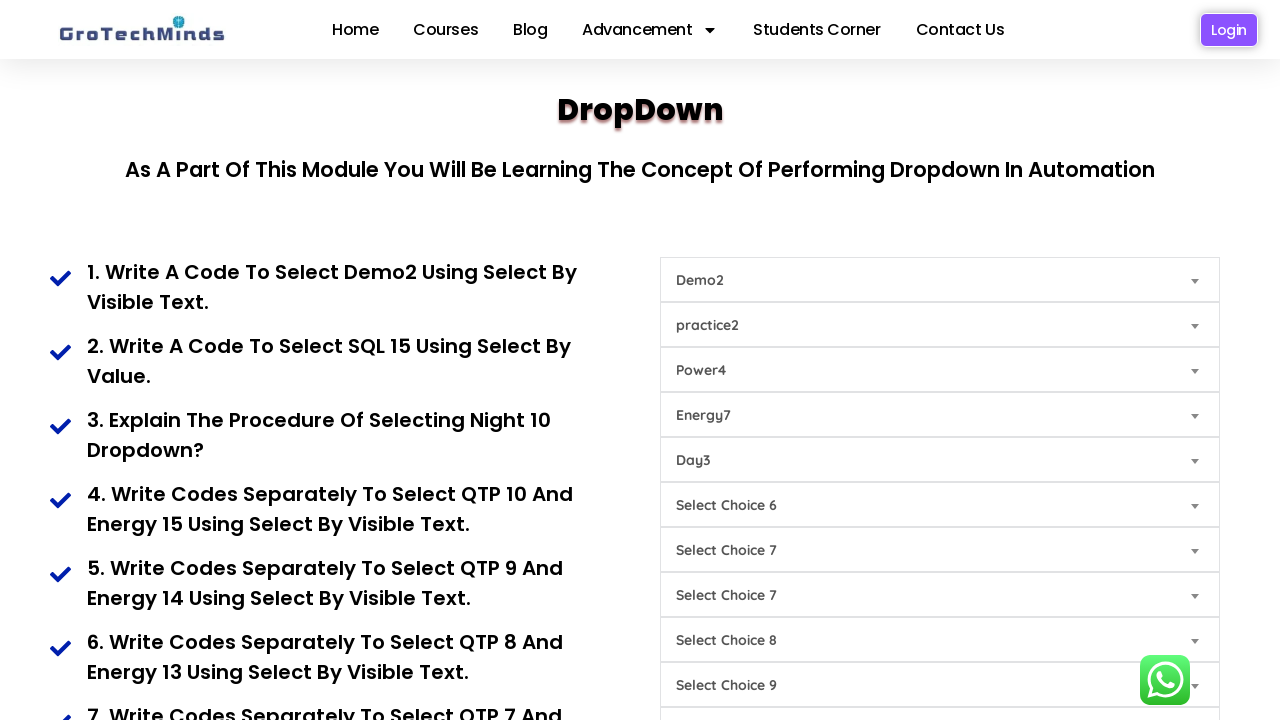

Selected 'Night10' from sixth dropdown (#Choice6) on #Choice6
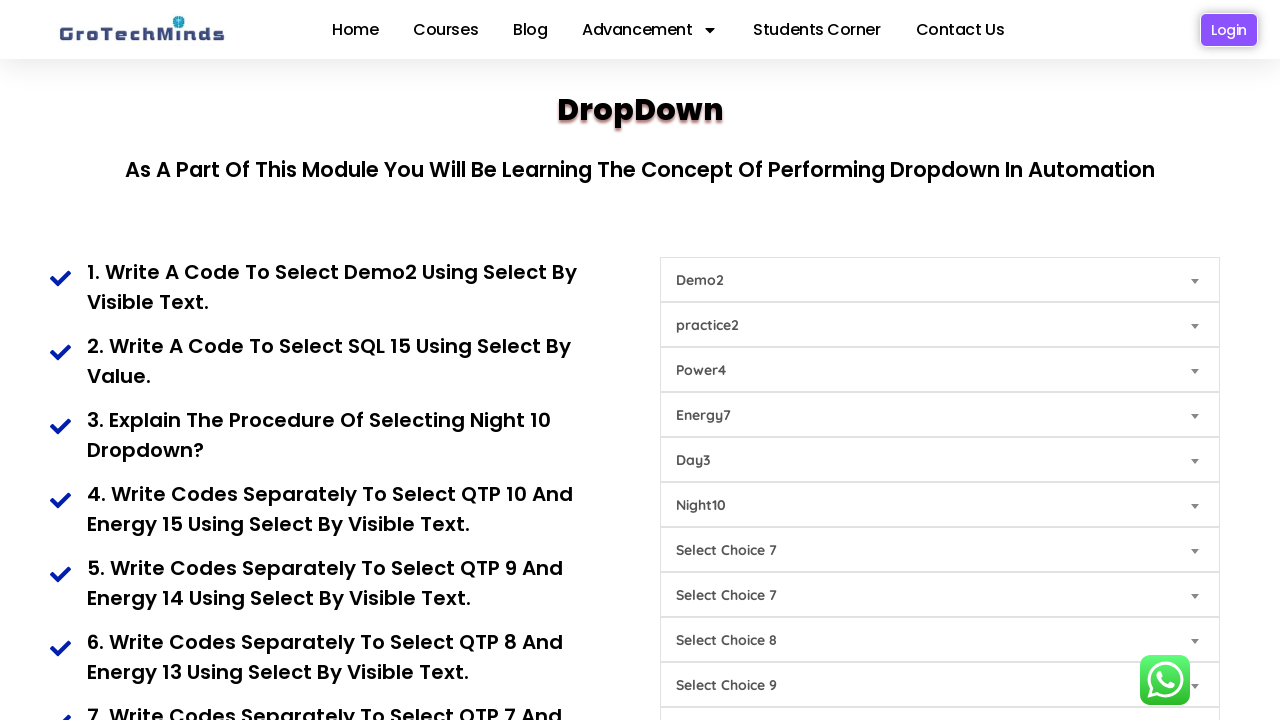

Selected 'Night4' from seventh dropdown (#Choice7) on #Choice7
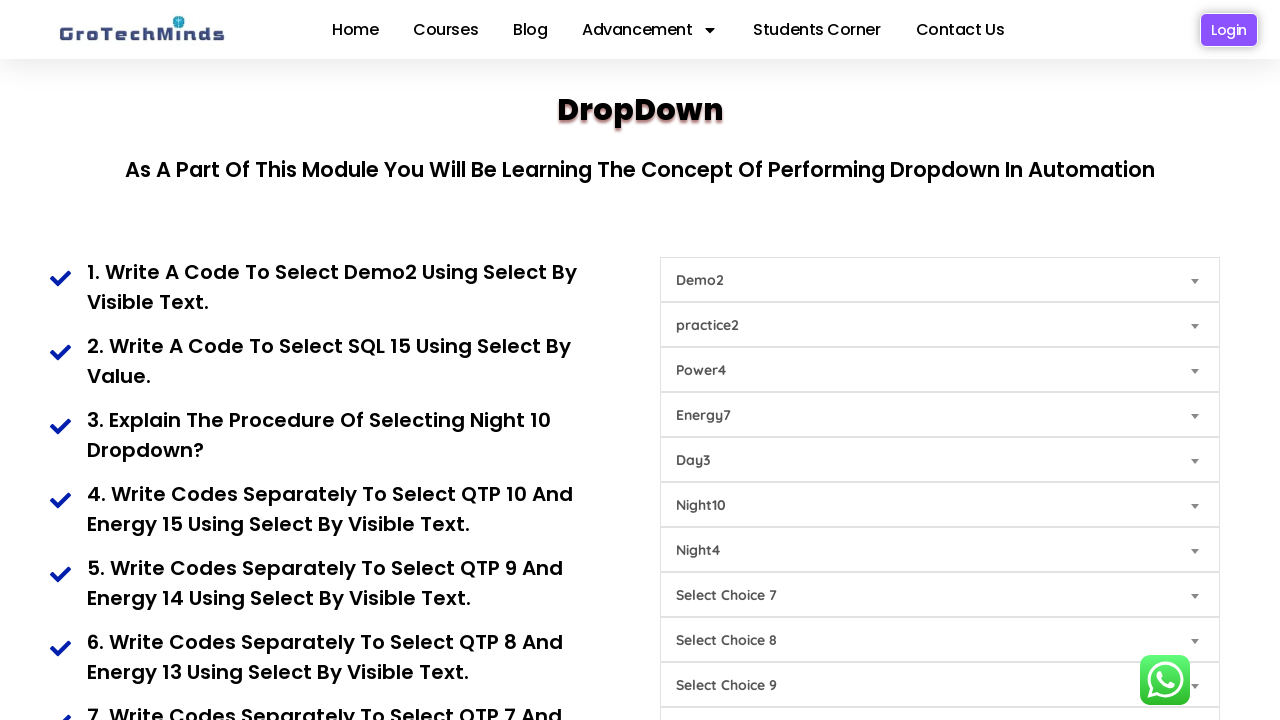

Selected 'QTP11' from eighth dropdown (#Choice8) on #Choice8
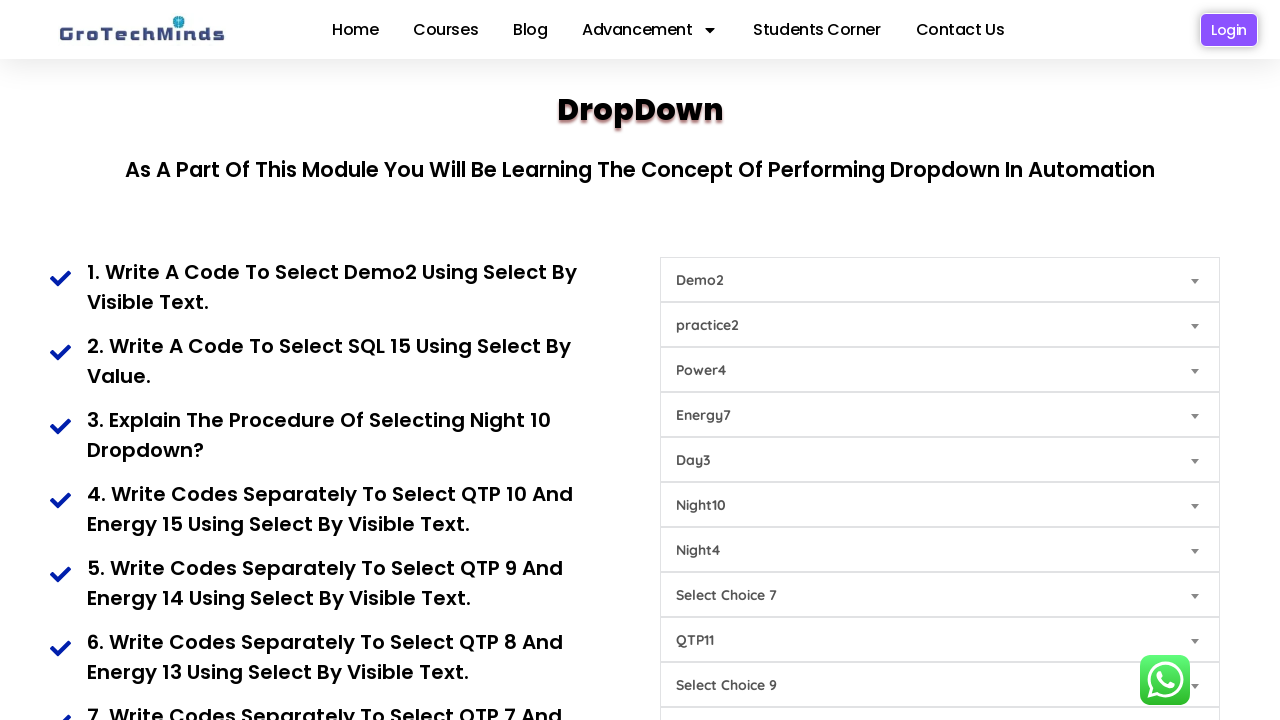

Selected 'SQL13' from ninth dropdown (#Choice9) on #Choice9
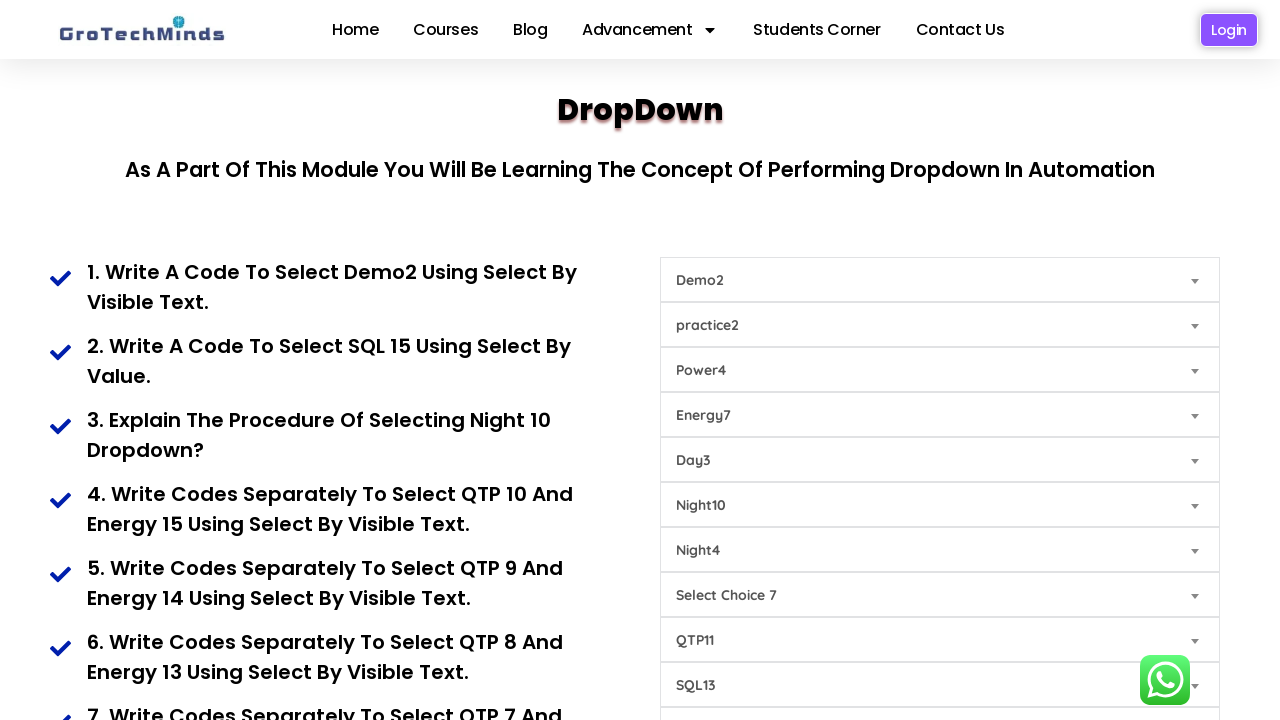

Selected 'CoreJava15' from tenth dropdown (#Choice10) on #Choice10
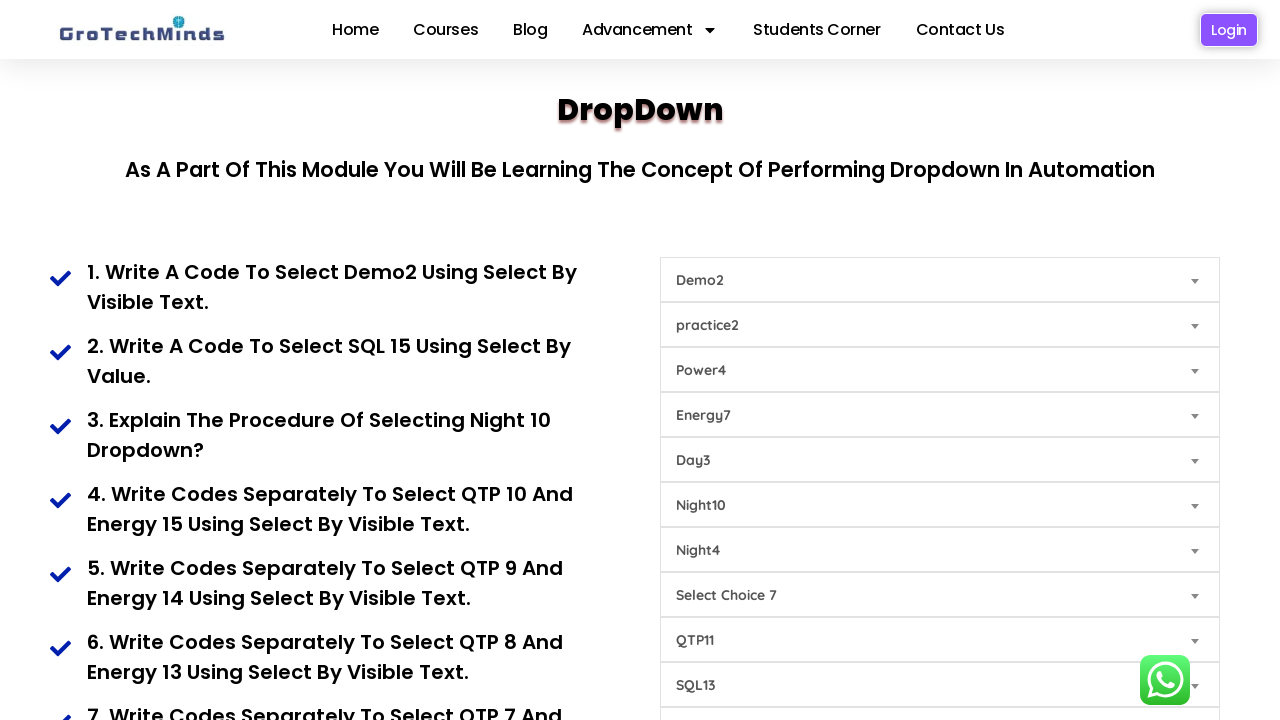

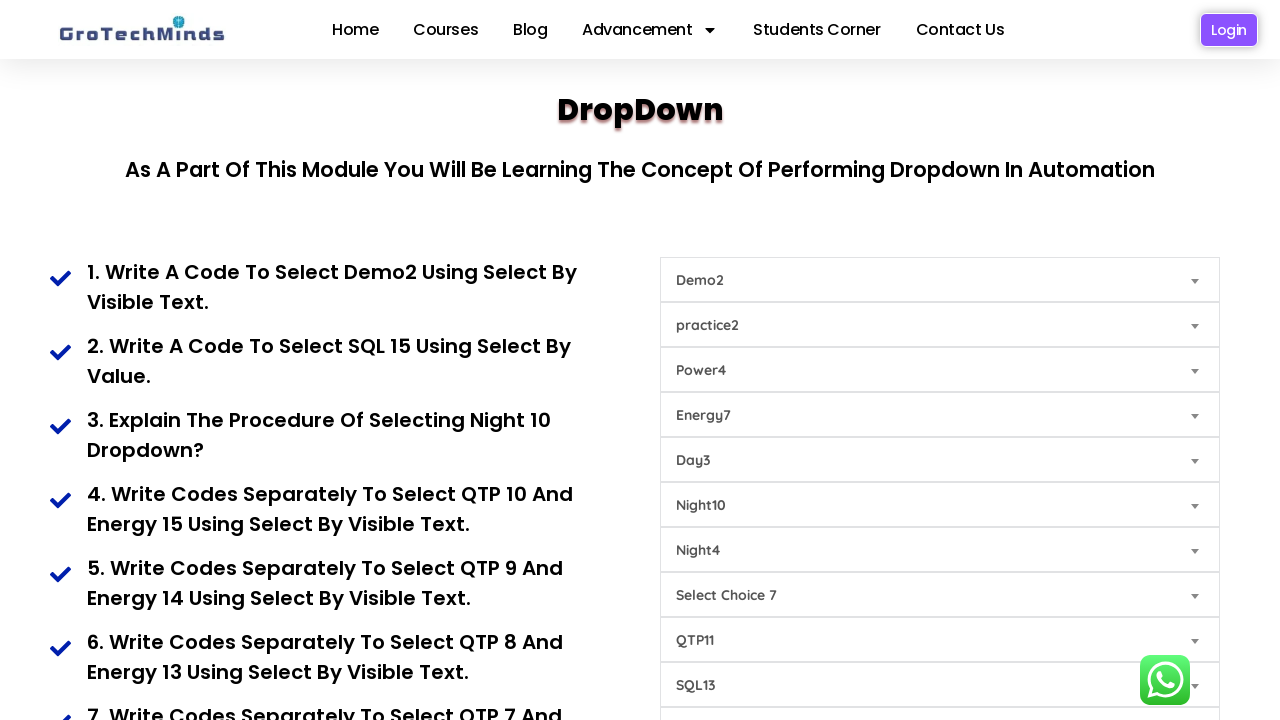